Navigates to a table demonstration page on LeafGround and verifies that the scrollable data table loads with rows and columns visible.

Starting URL: https://leafground.com/table.xhtml

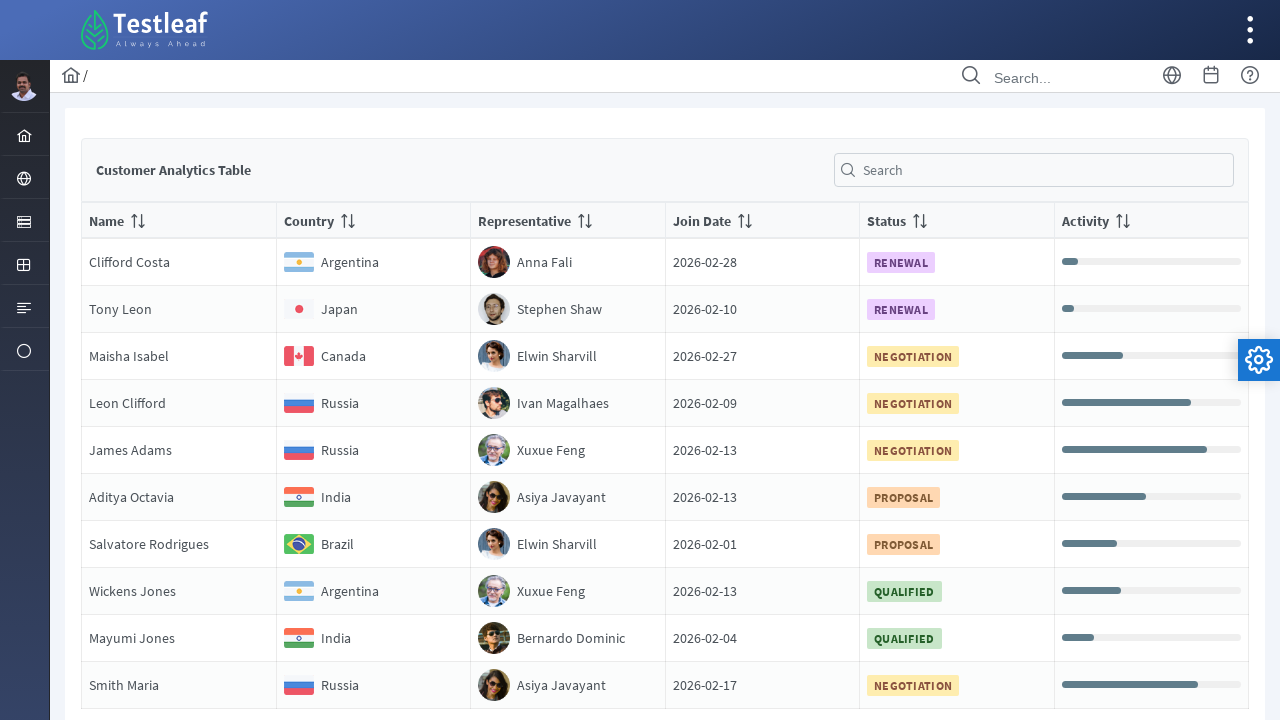

Navigated to LeafGround table demonstration page
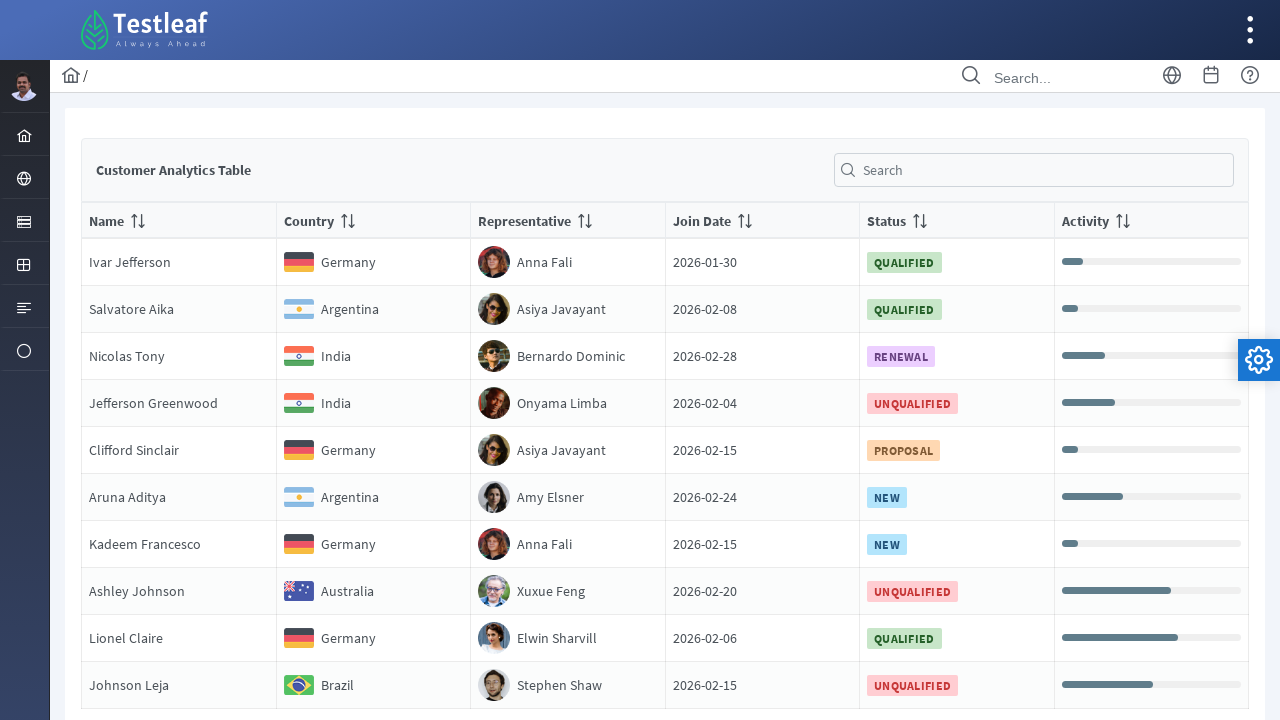

Scrollable data table loaded with visible rows
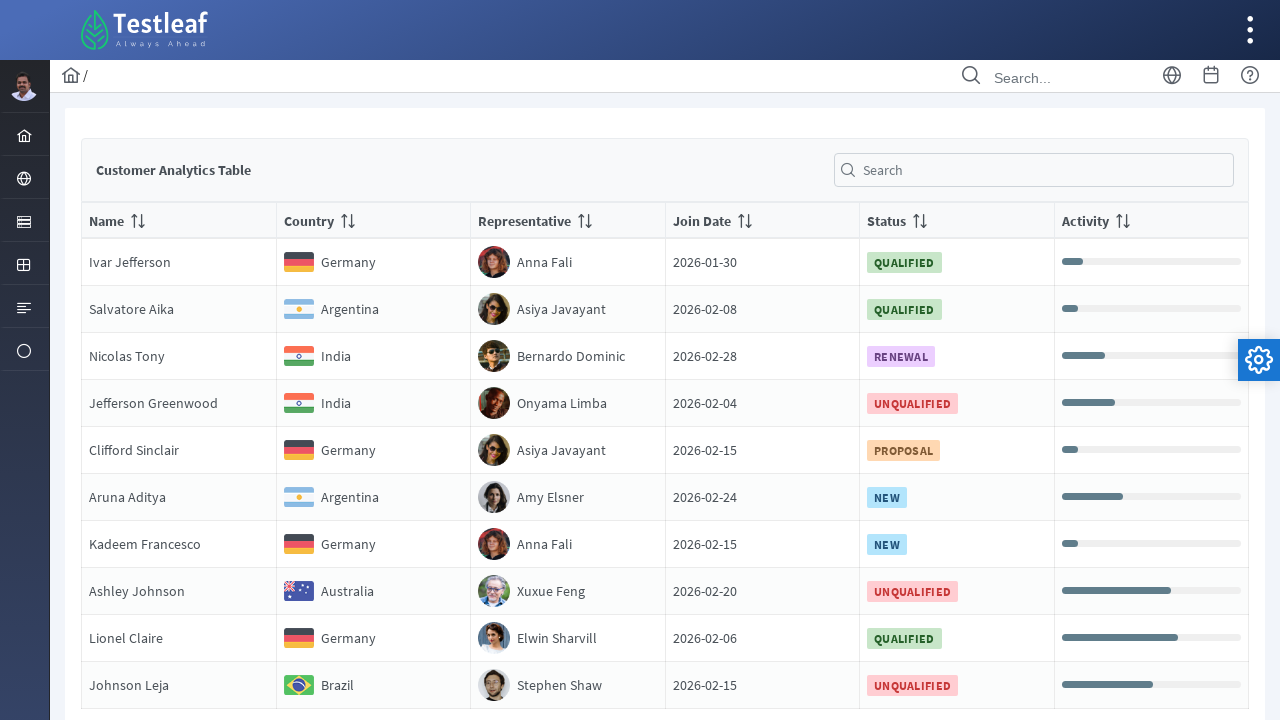

Confirmed first table row is visible and accessible
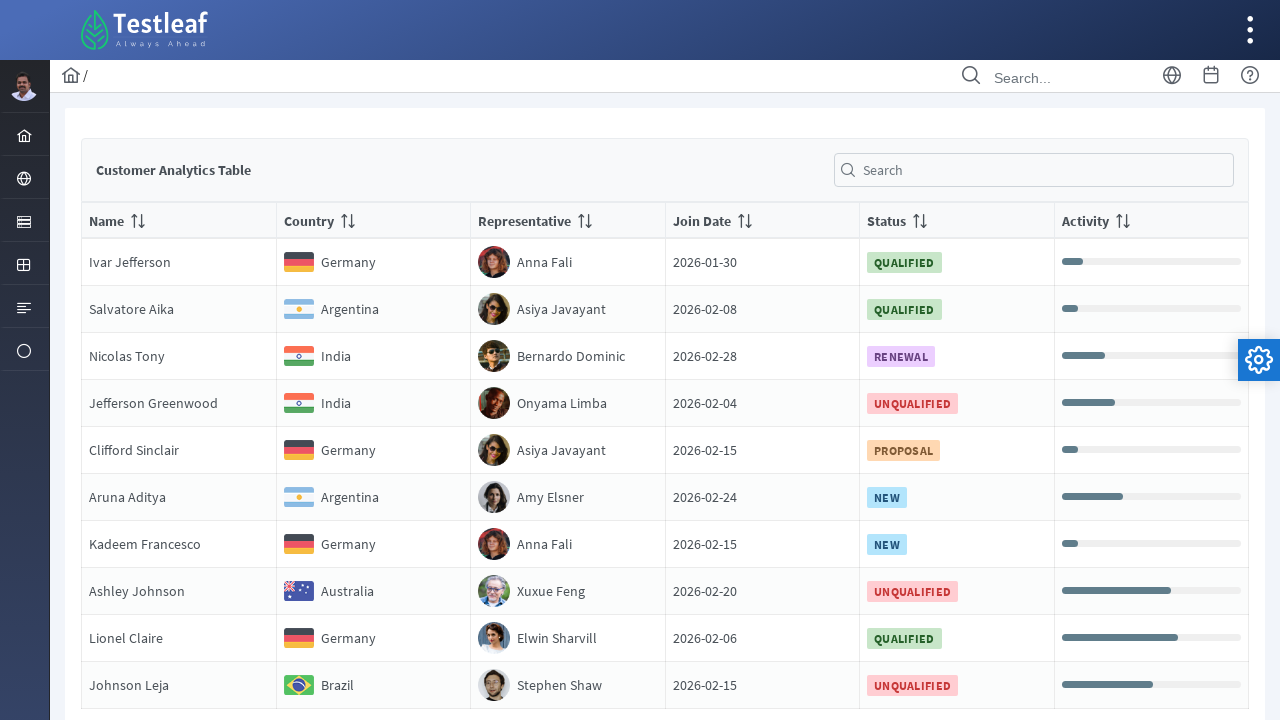

Confirmed table columns are visible in the first row
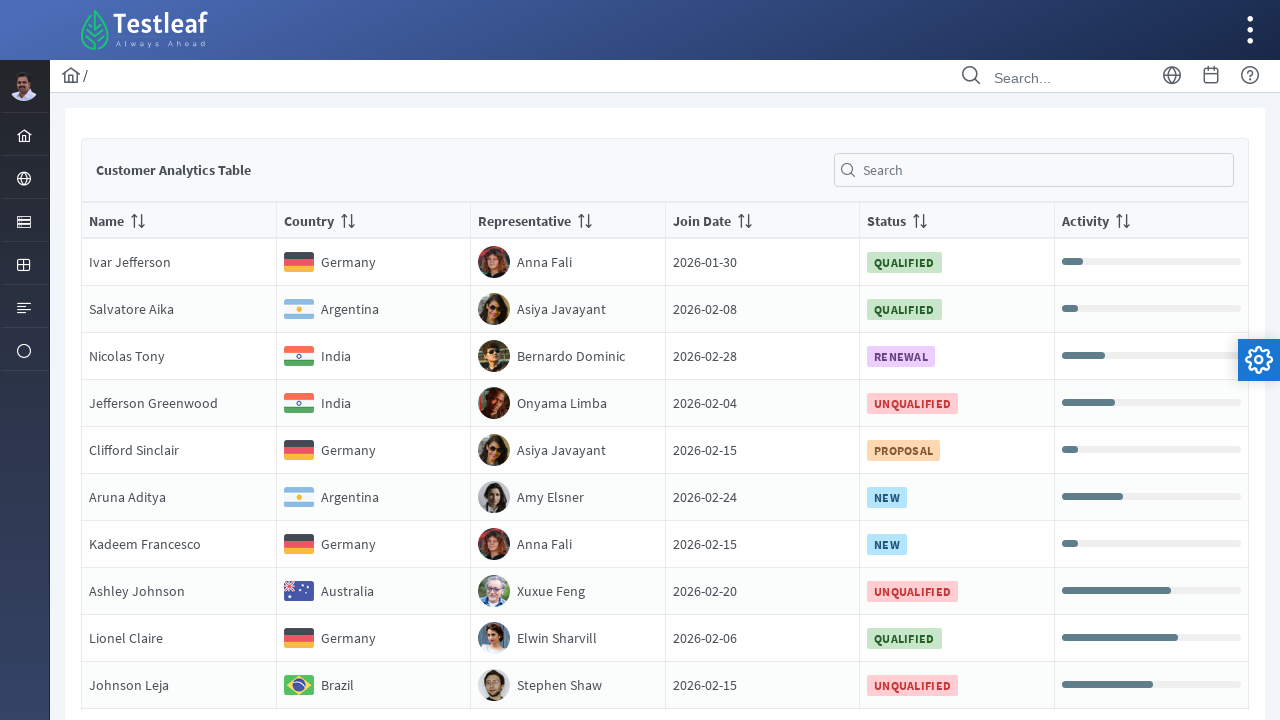

Clicked on the first cell to verify table interactivity at (179, 262) on div.ui-datatable-scrollable-body table[role='grid'] tbody tr:first-child td:firs
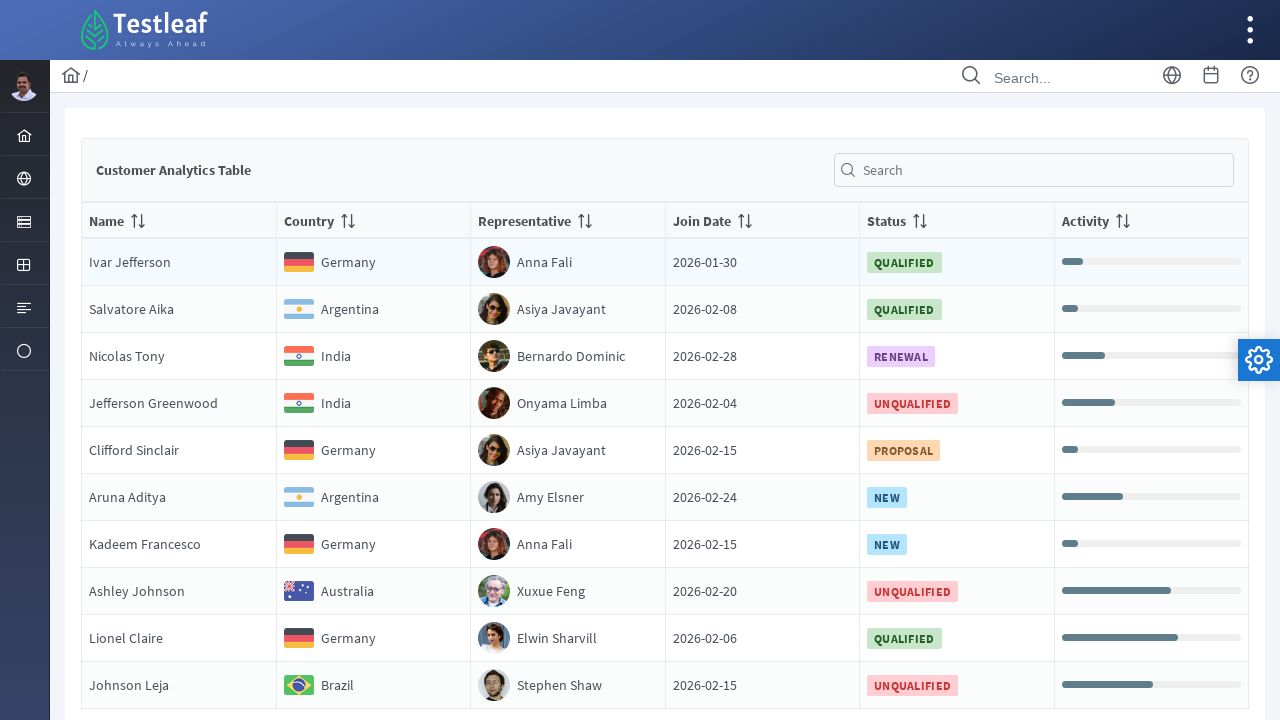

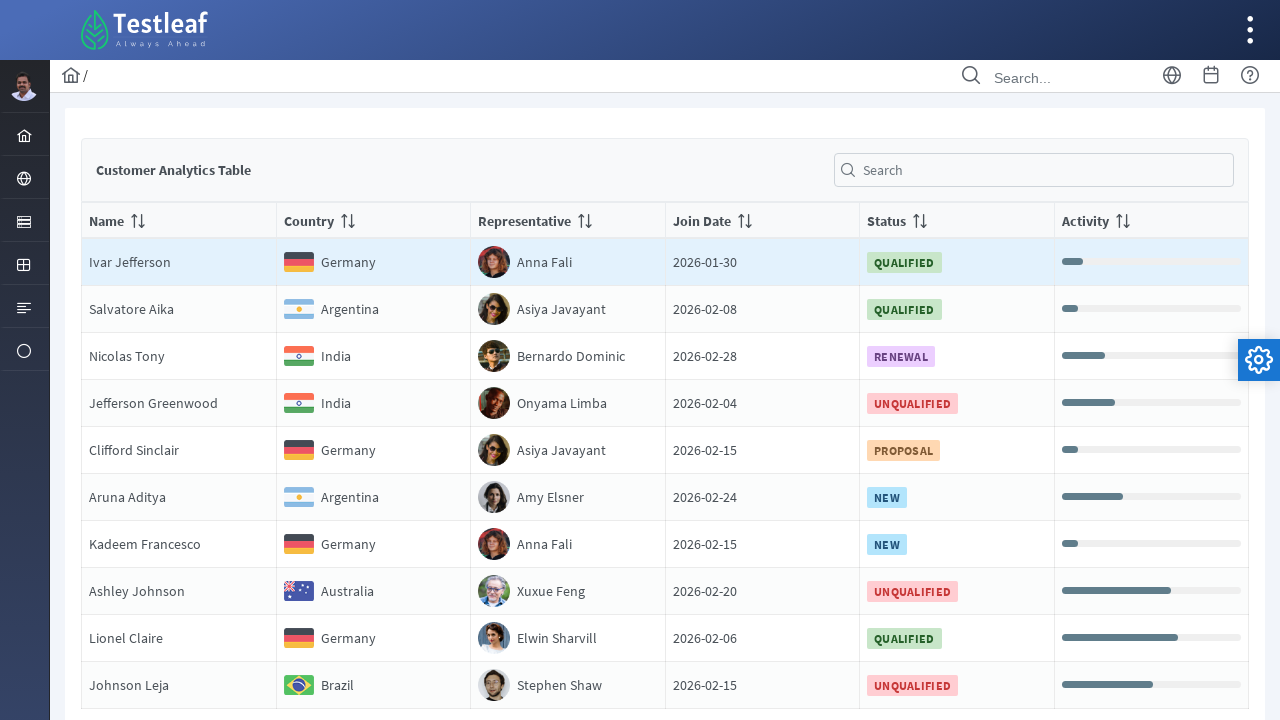